Tests that clicking Clear completed removes completed items from the list

Starting URL: https://demo.playwright.dev/todomvc

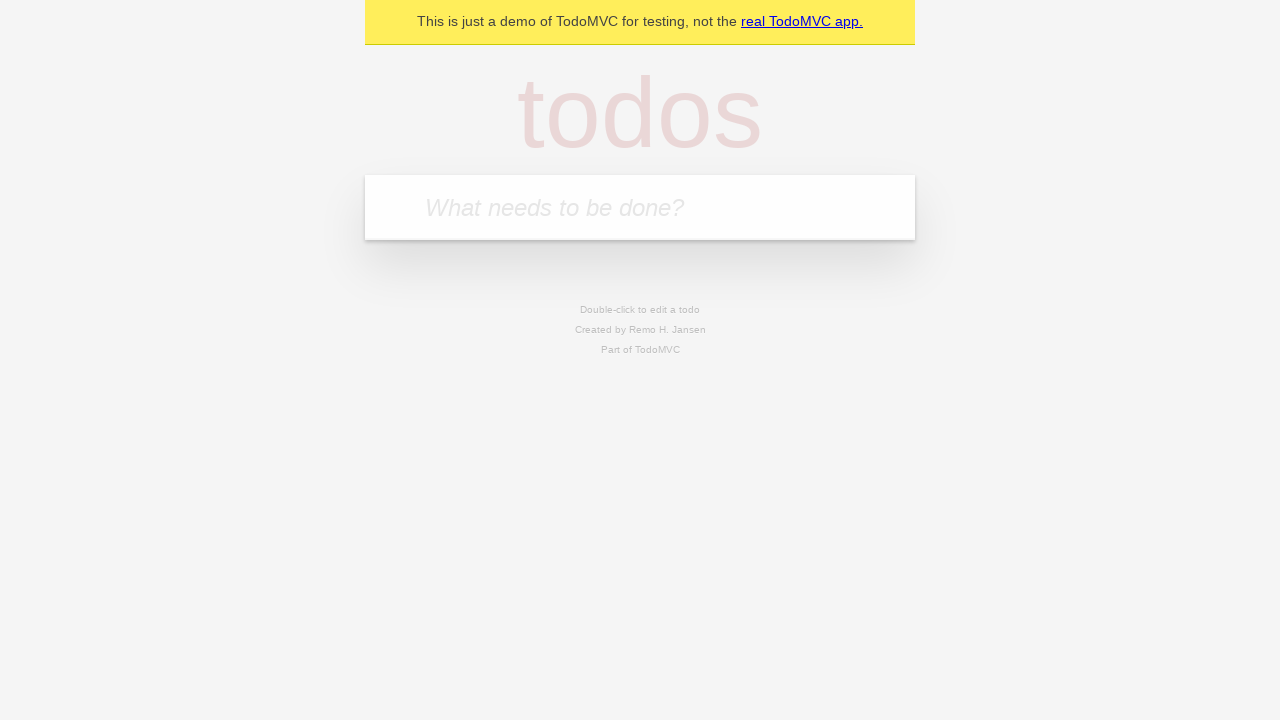

Filled todo input with 'buy some cheese' on internal:attr=[placeholder="What needs to be done?"i]
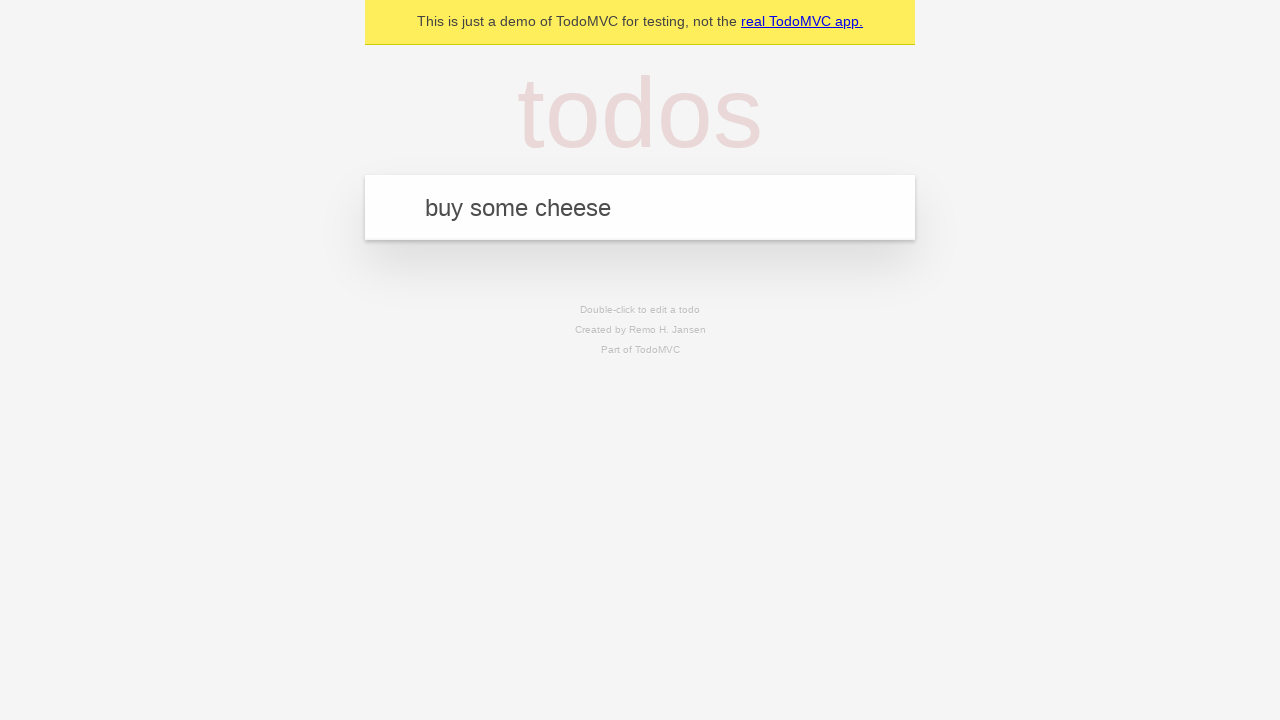

Pressed Enter to add 'buy some cheese' to the todo list on internal:attr=[placeholder="What needs to be done?"i]
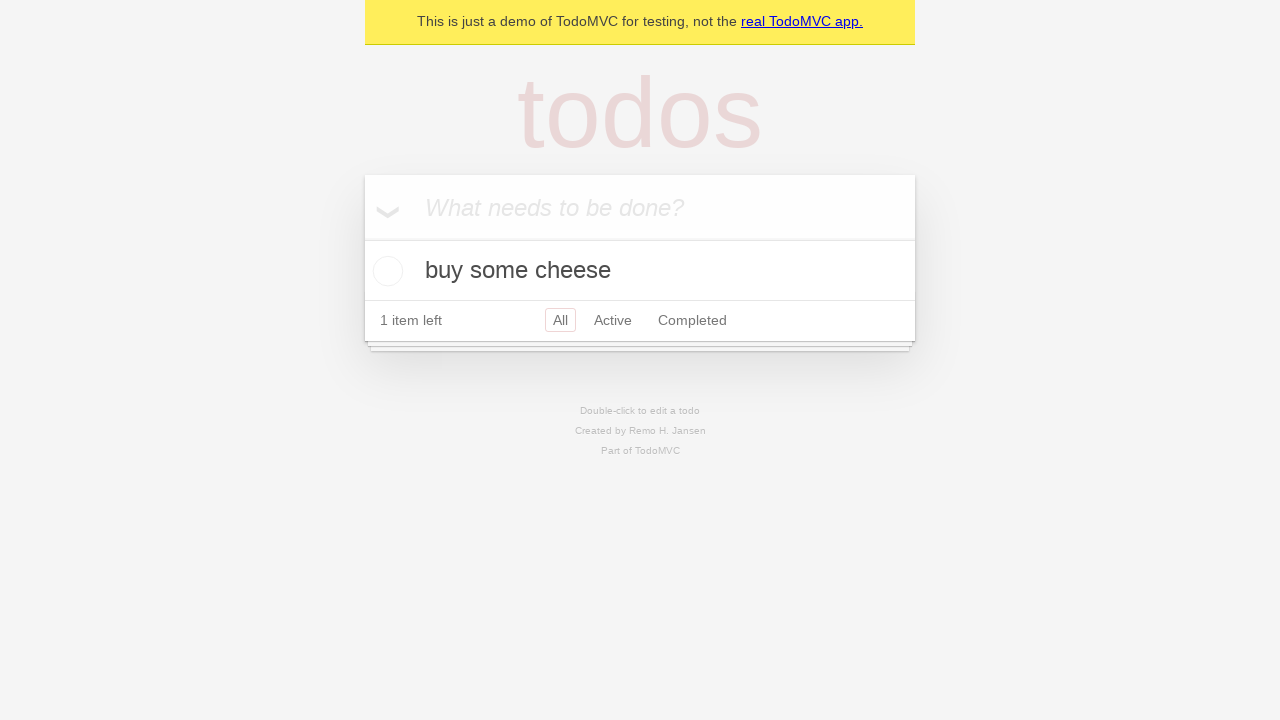

Filled todo input with 'feed the cat' on internal:attr=[placeholder="What needs to be done?"i]
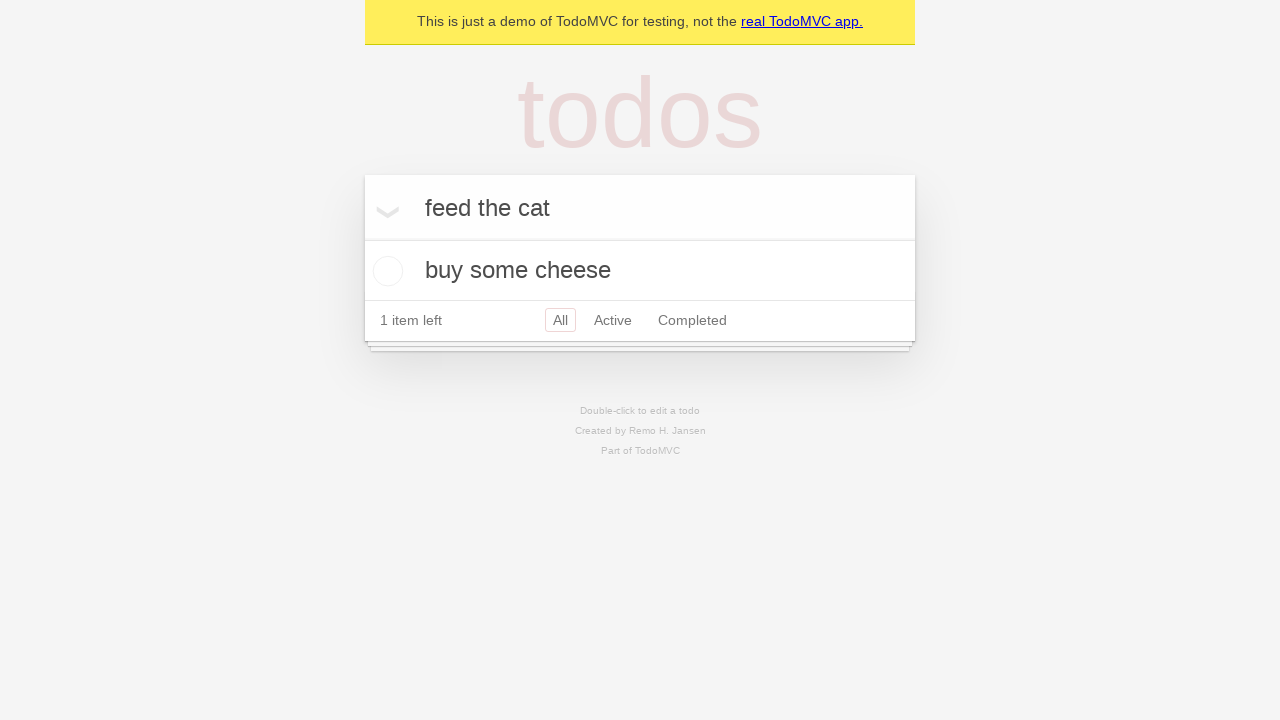

Pressed Enter to add 'feed the cat' to the todo list on internal:attr=[placeholder="What needs to be done?"i]
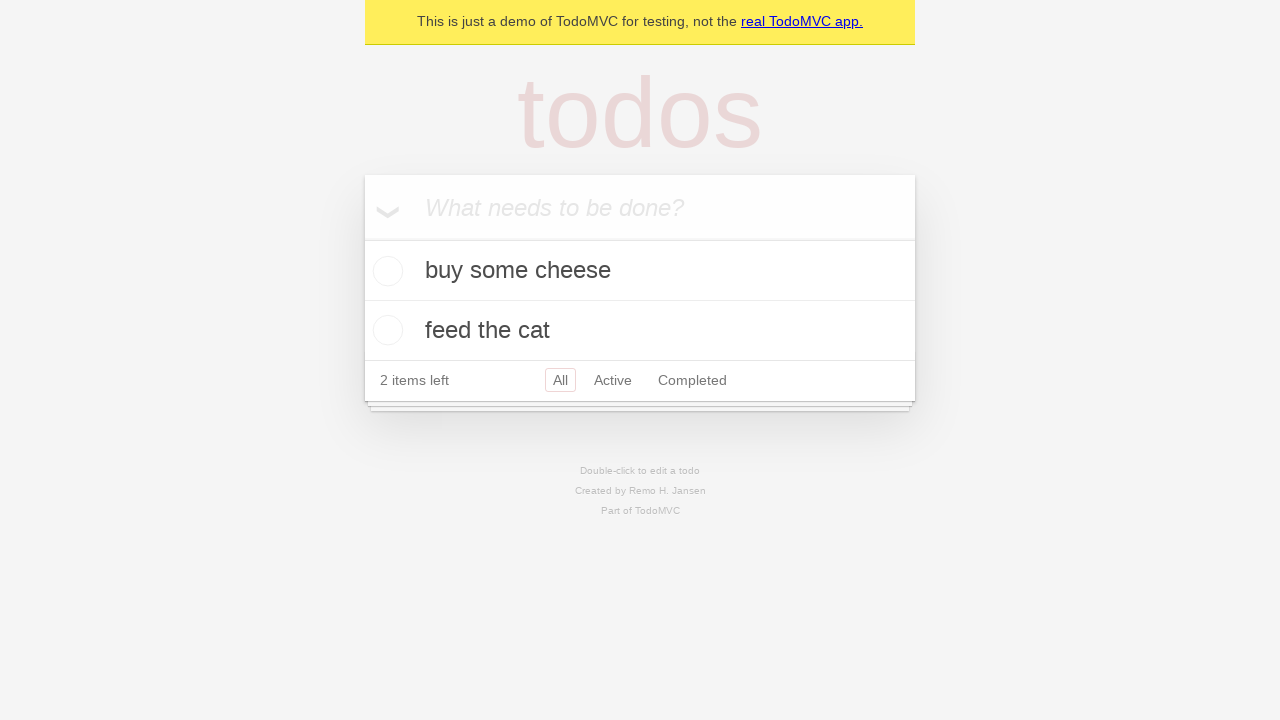

Filled todo input with 'book a doctors appointment' on internal:attr=[placeholder="What needs to be done?"i]
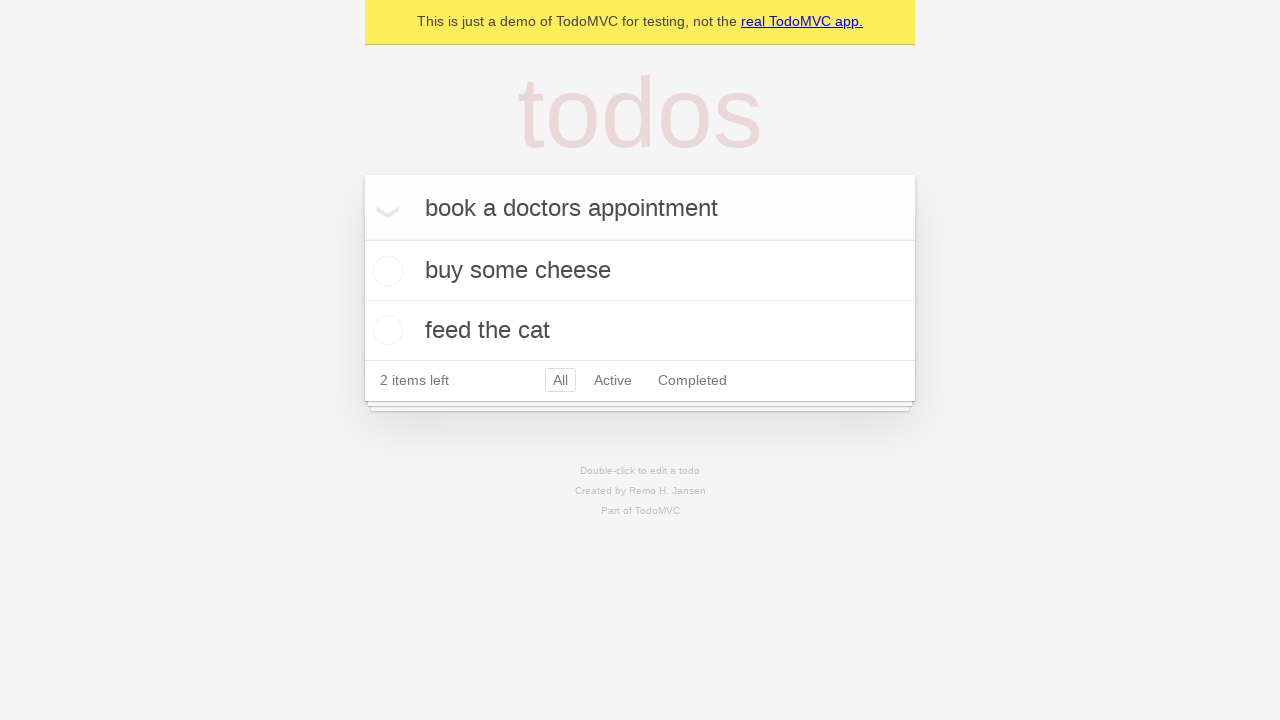

Pressed Enter to add 'book a doctors appointment' to the todo list on internal:attr=[placeholder="What needs to be done?"i]
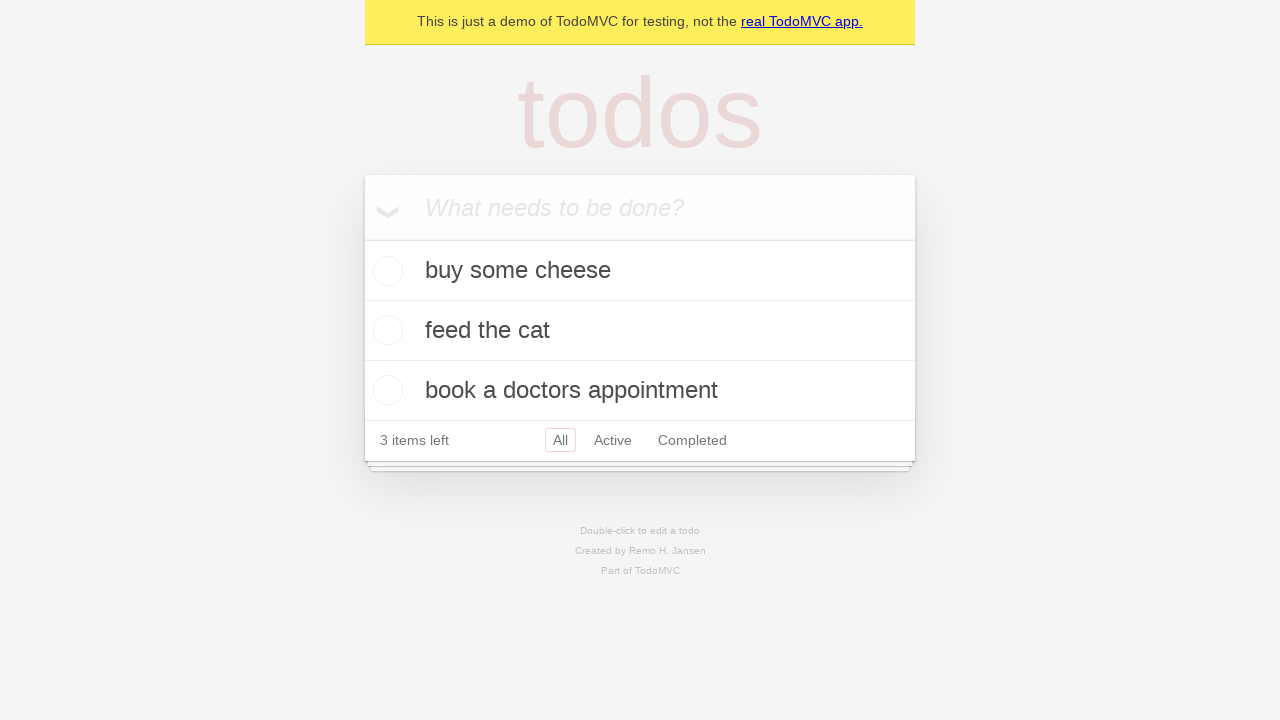

Located all todo items on the page
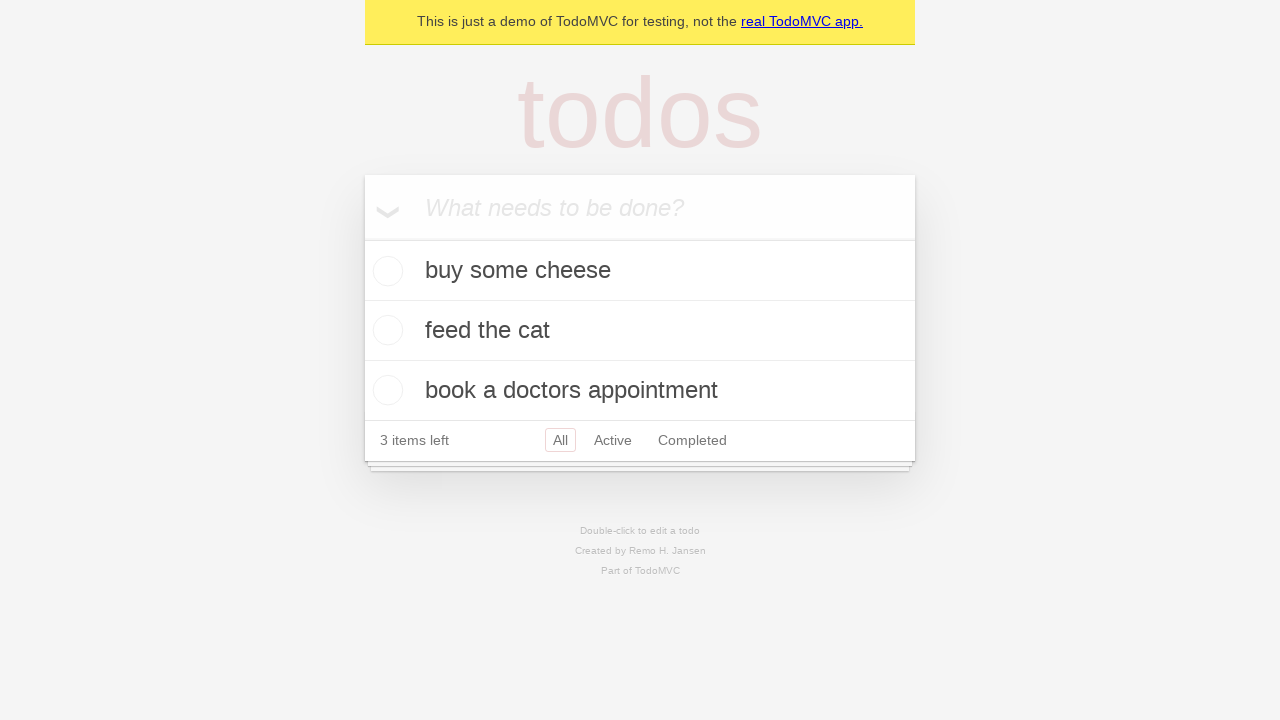

Checked the checkbox for the second todo item (feed the cat) at (385, 330) on internal:testid=[data-testid="todo-item"s] >> nth=1 >> internal:role=checkbox
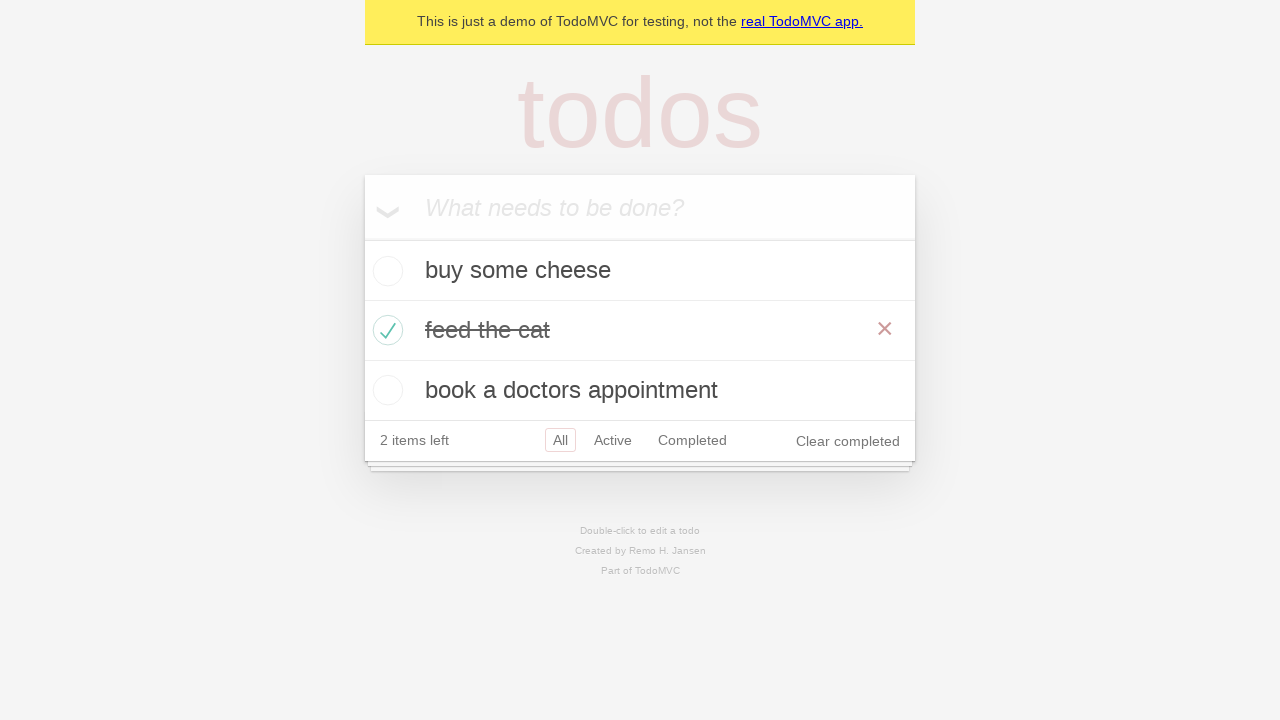

Clicked 'Clear completed' button to remove completed items at (848, 441) on internal:role=button[name="Clear completed"i]
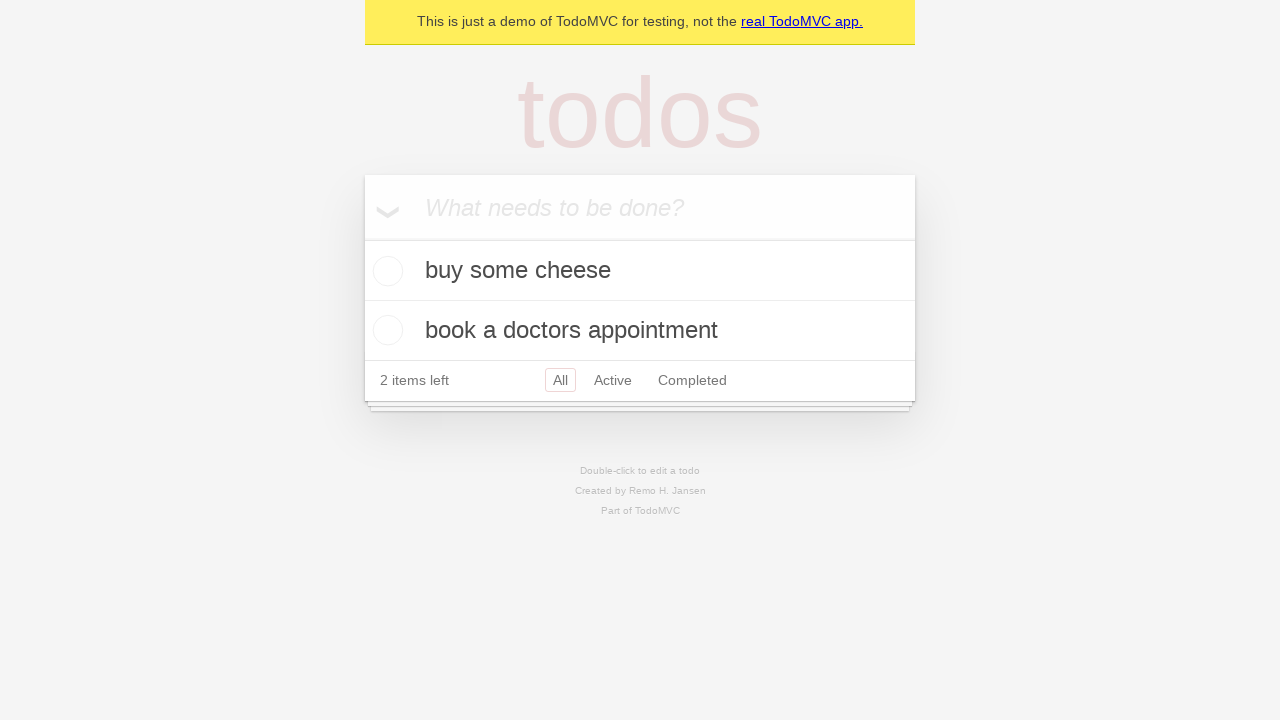

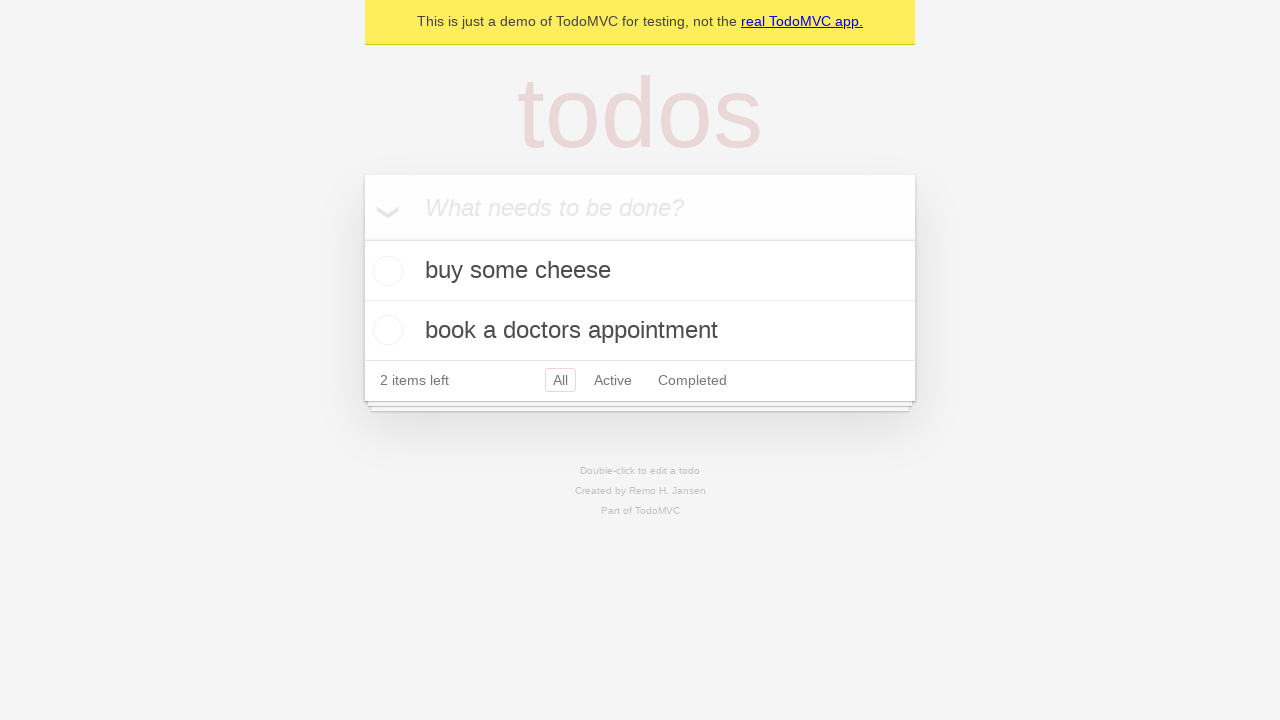